Tests the visibility of various form elements including textbox, radio button, textarea, and text elements on a basic form page

Starting URL: https://automationfc.github.io/basic-form/index.html

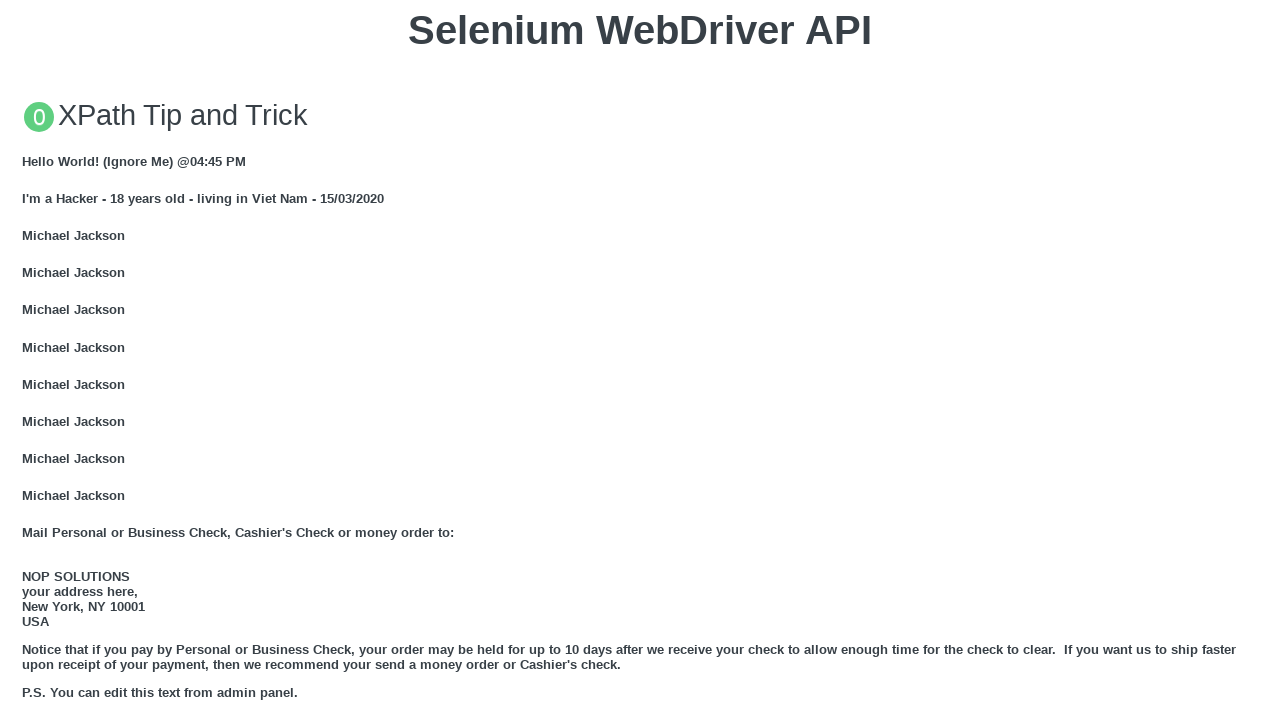

Navigated to basic form page
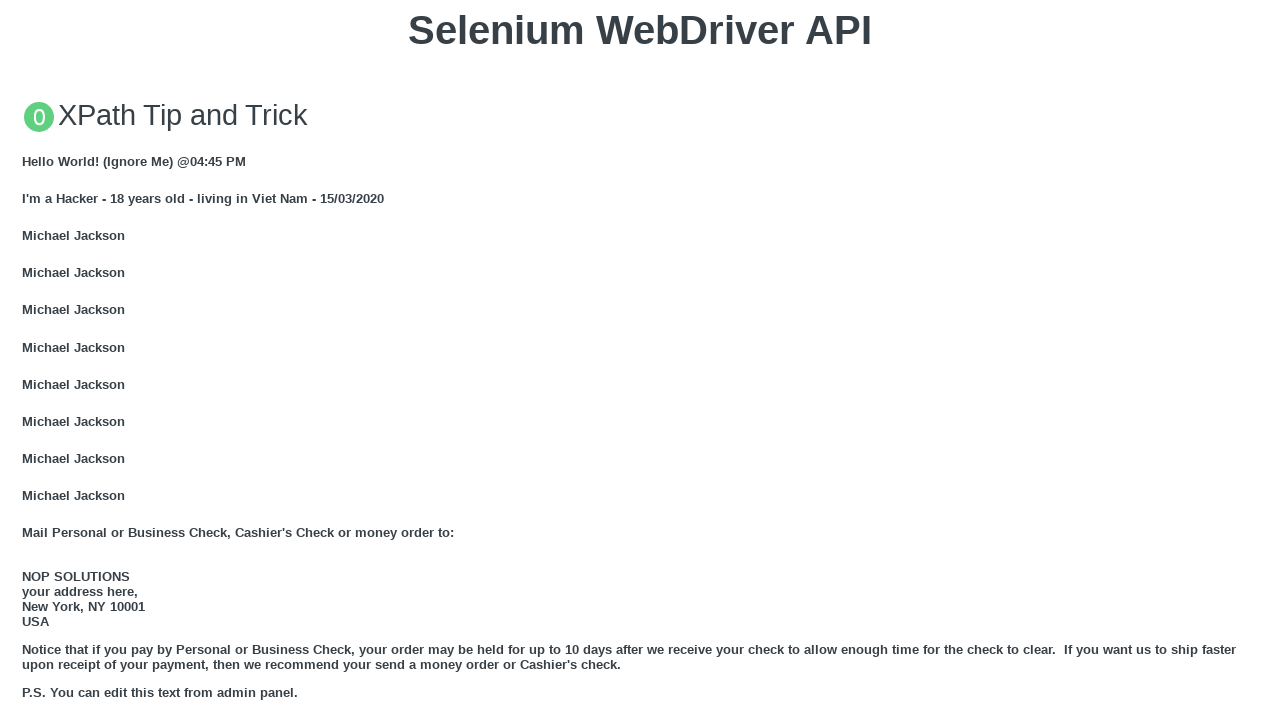

Located email textbox element
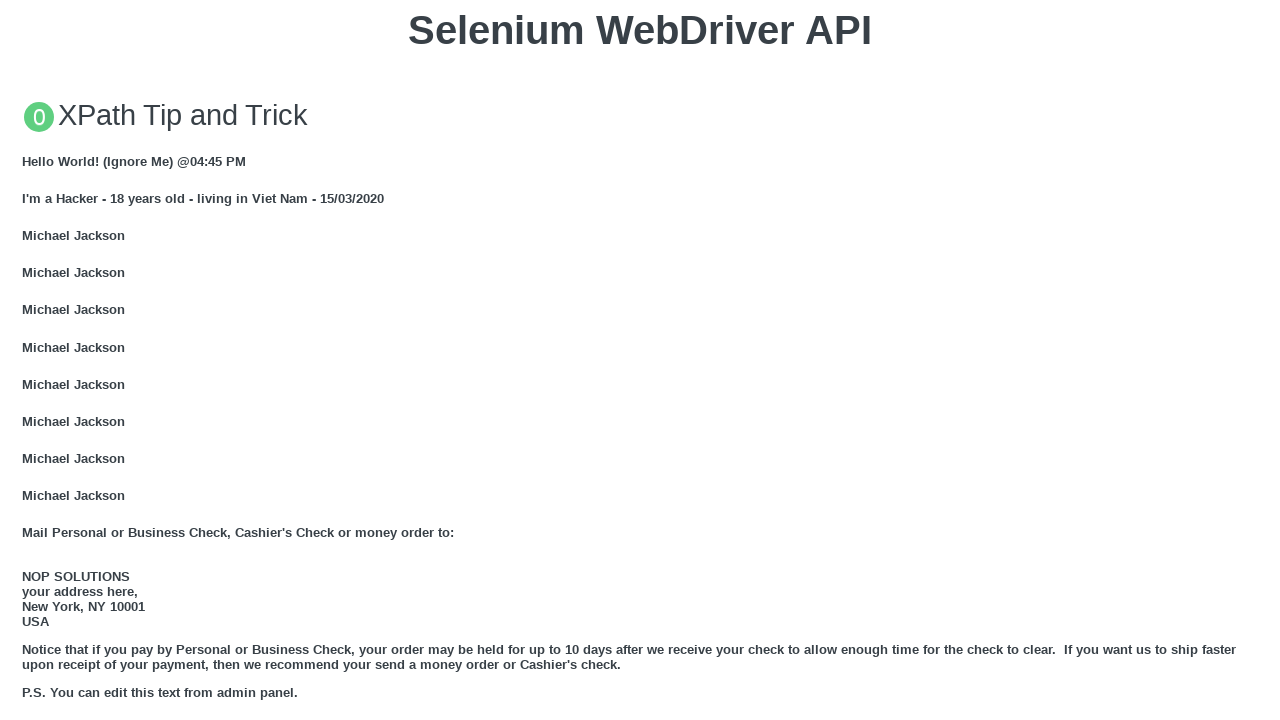

Email textbox is visible
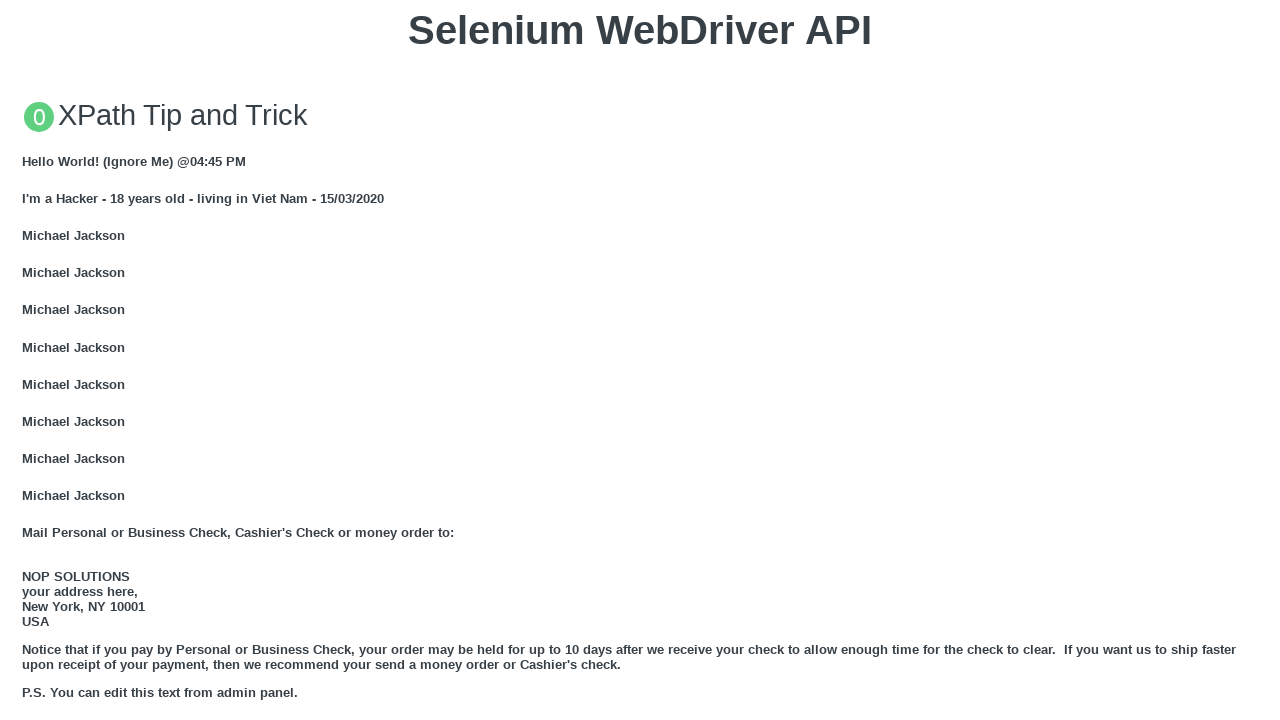

Filled email textbox with 'Email Textbox Test' on #email
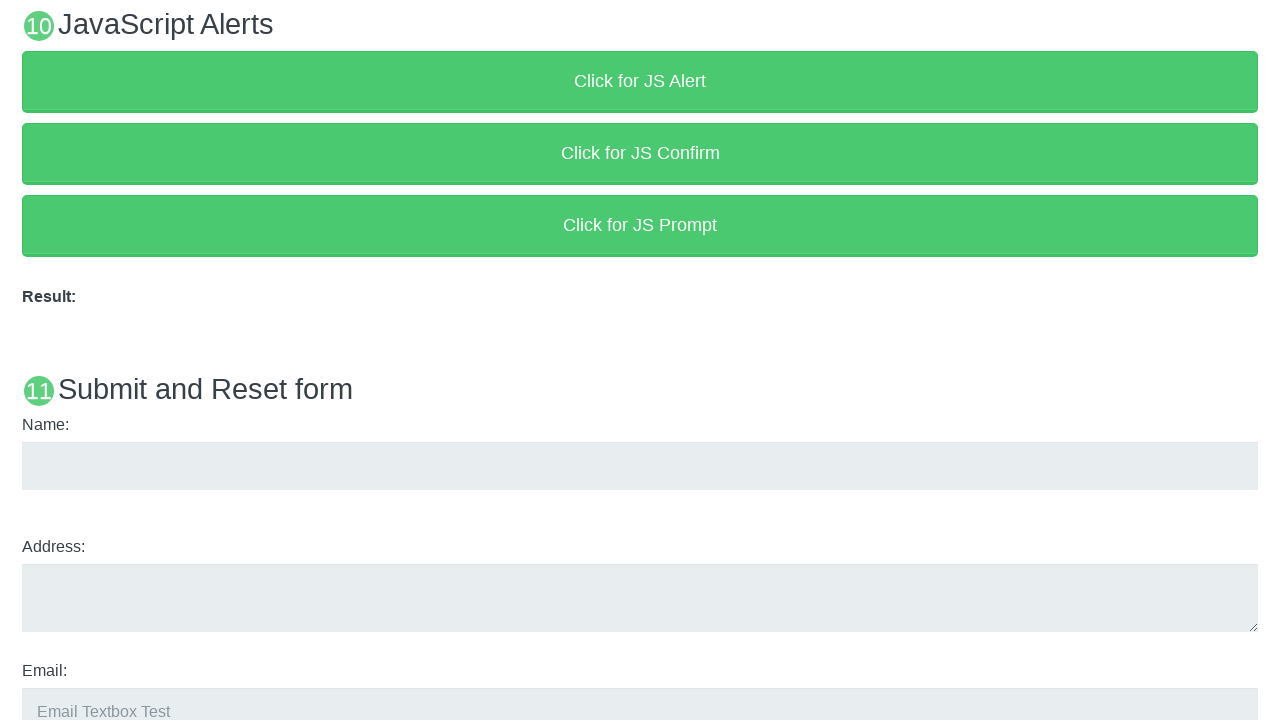

Located age under 18 radio button element
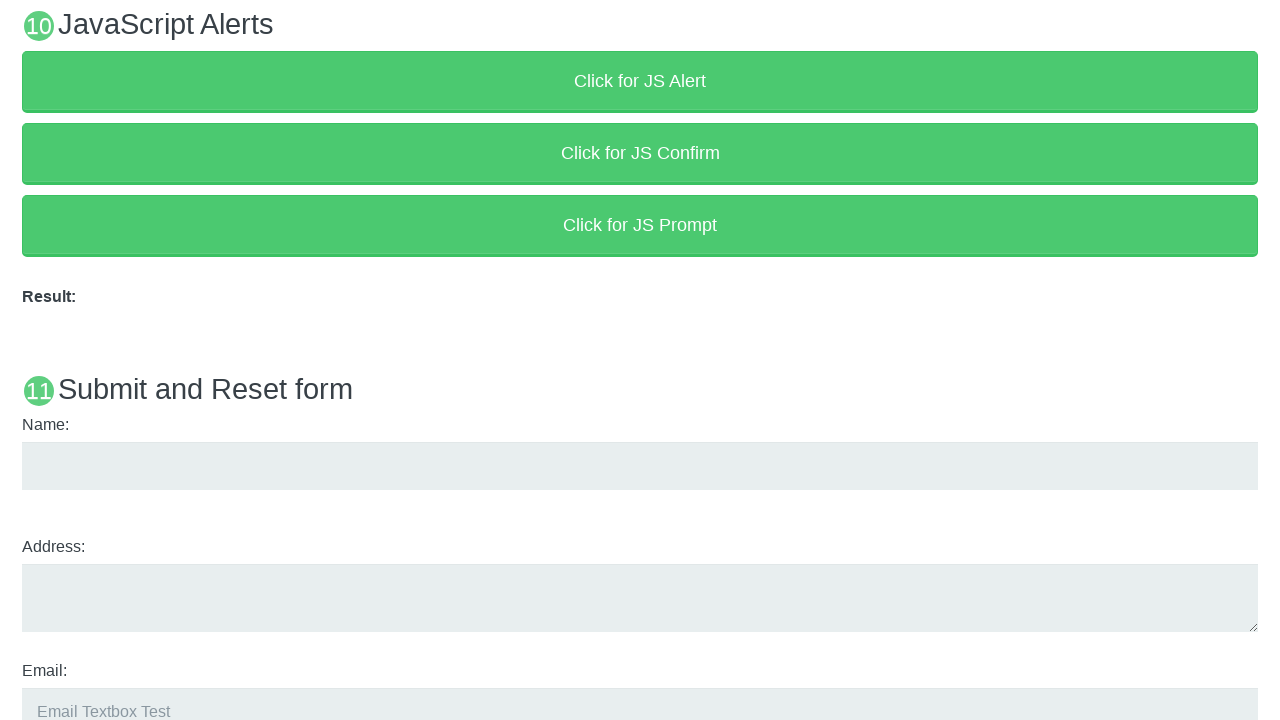

Age under 18 radio button is visible
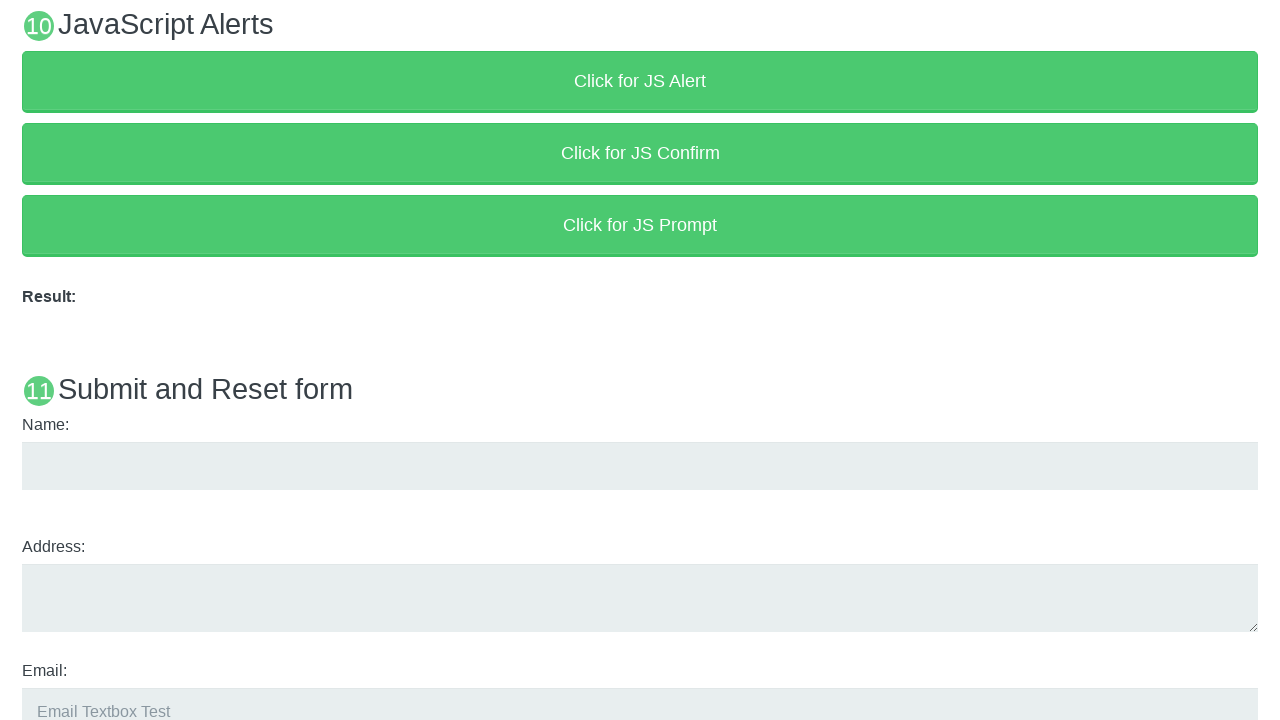

Clicked age under 18 radio button at (28, 360) on #under_18
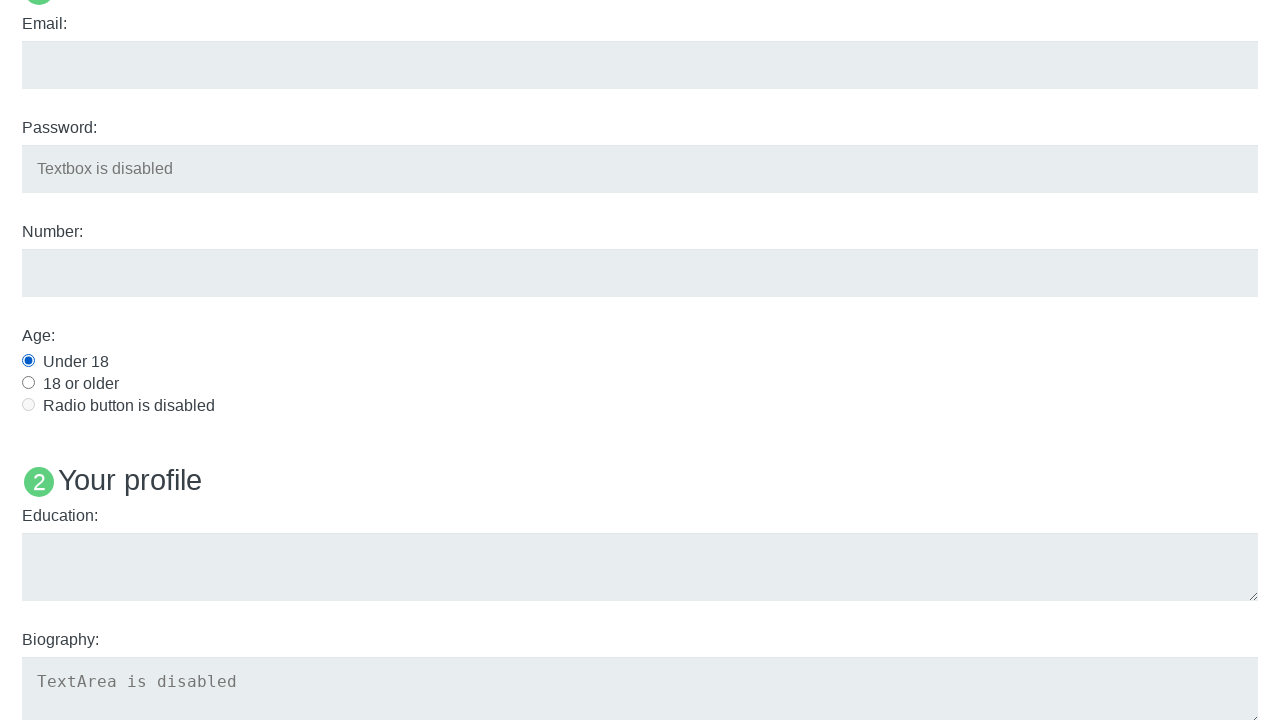

Located education textarea element
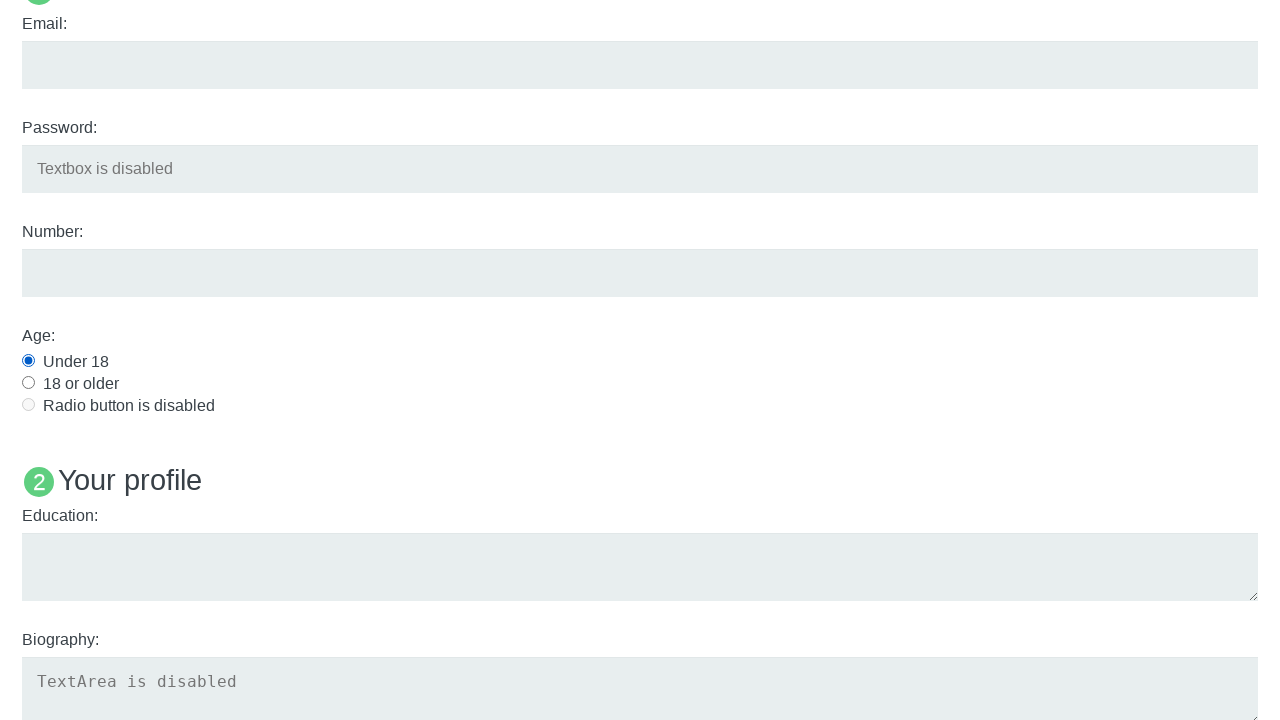

Education textarea is visible
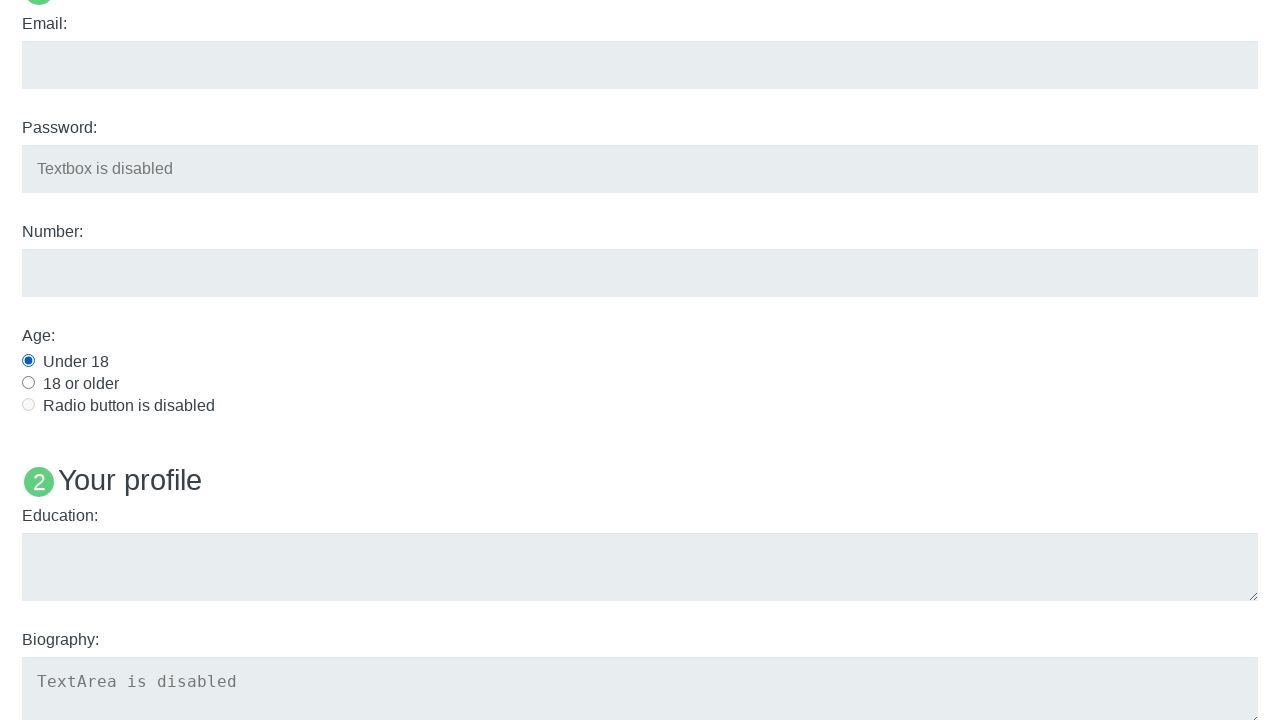

Filled education textarea with 'Education Textarea Test' on #edu
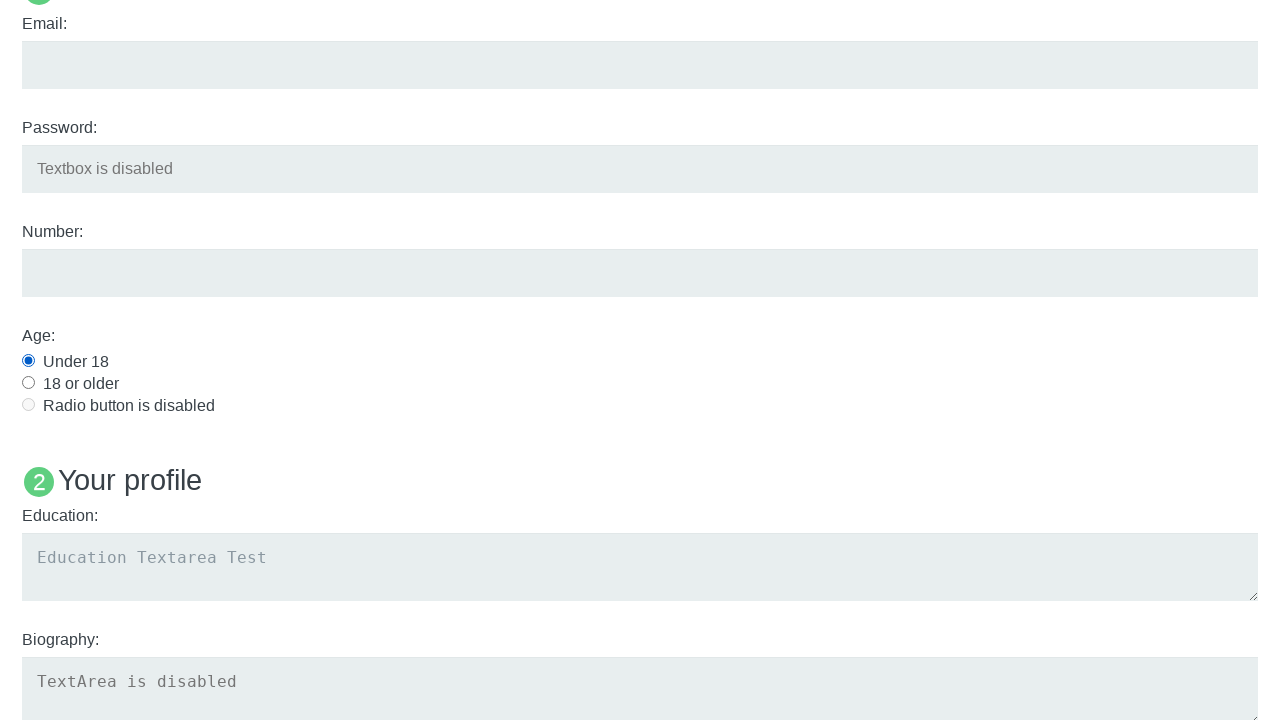

Located User5 text element
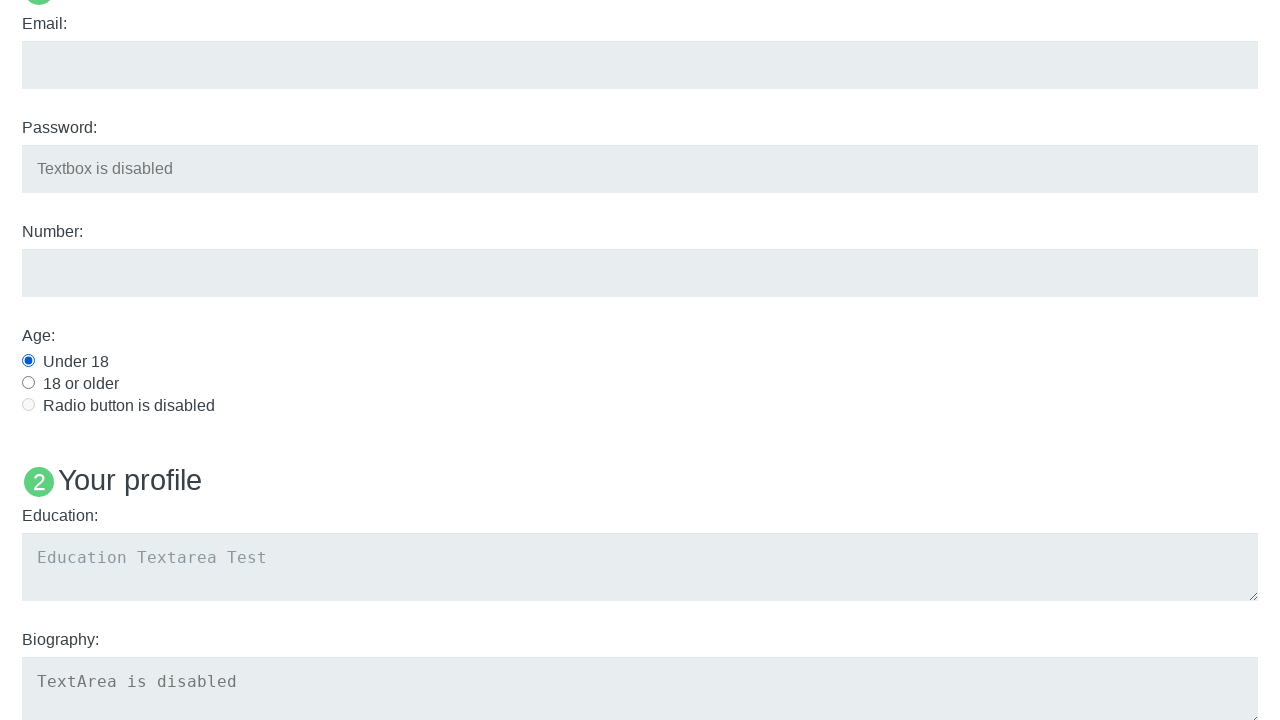

Checked visibility of User5 text element
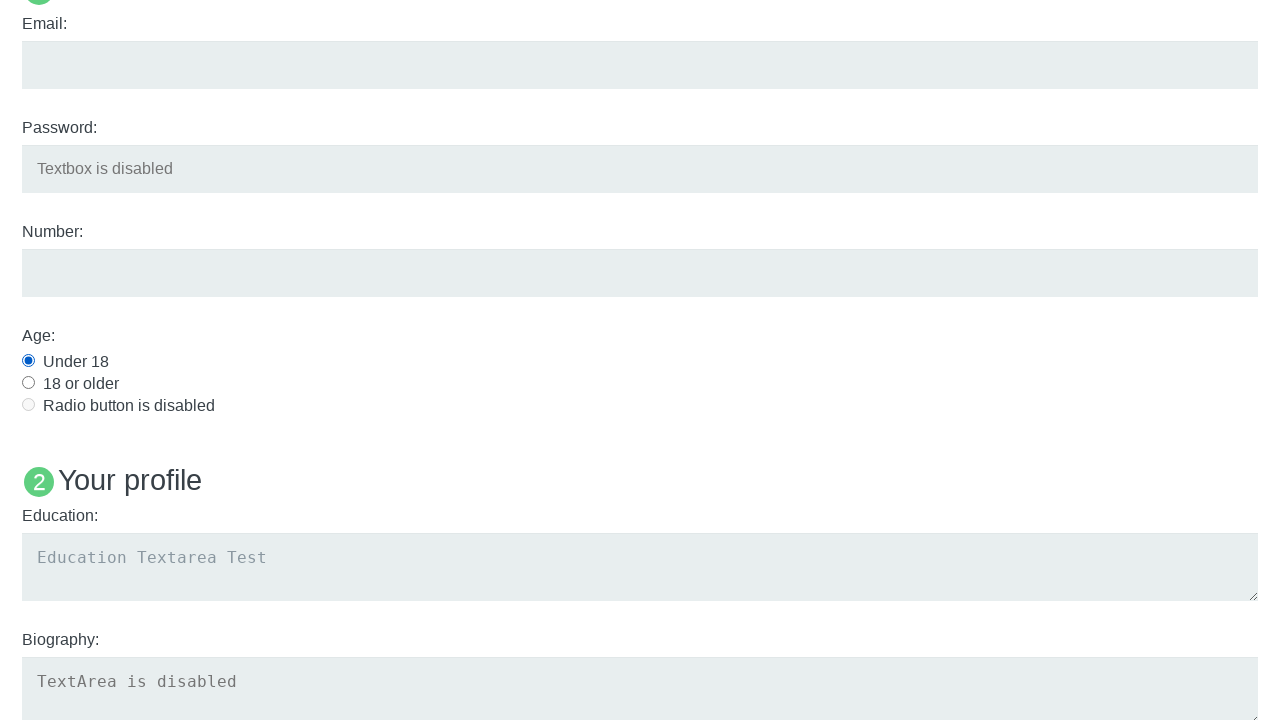

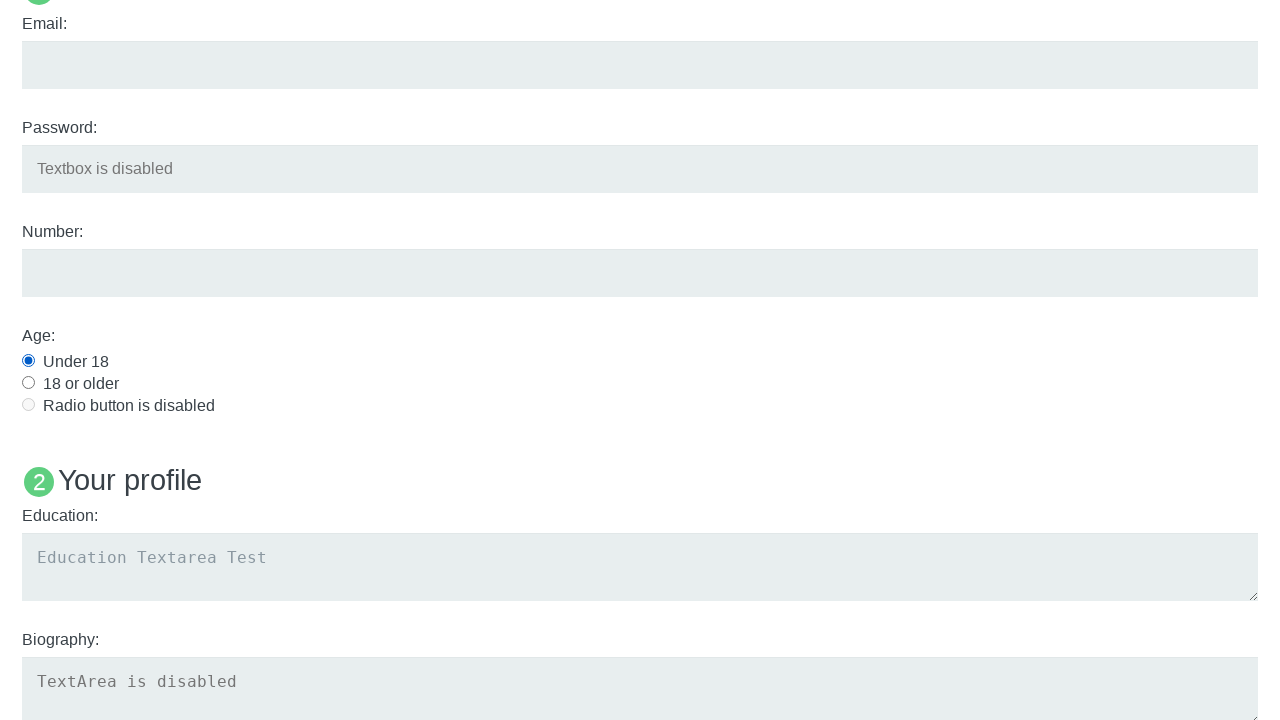